Tests radio button interaction on an HTML forms tutorial page by iterating through and clicking each radio button in a group.

Starting URL: http://www.echoecho.com/htmlforms10.htm

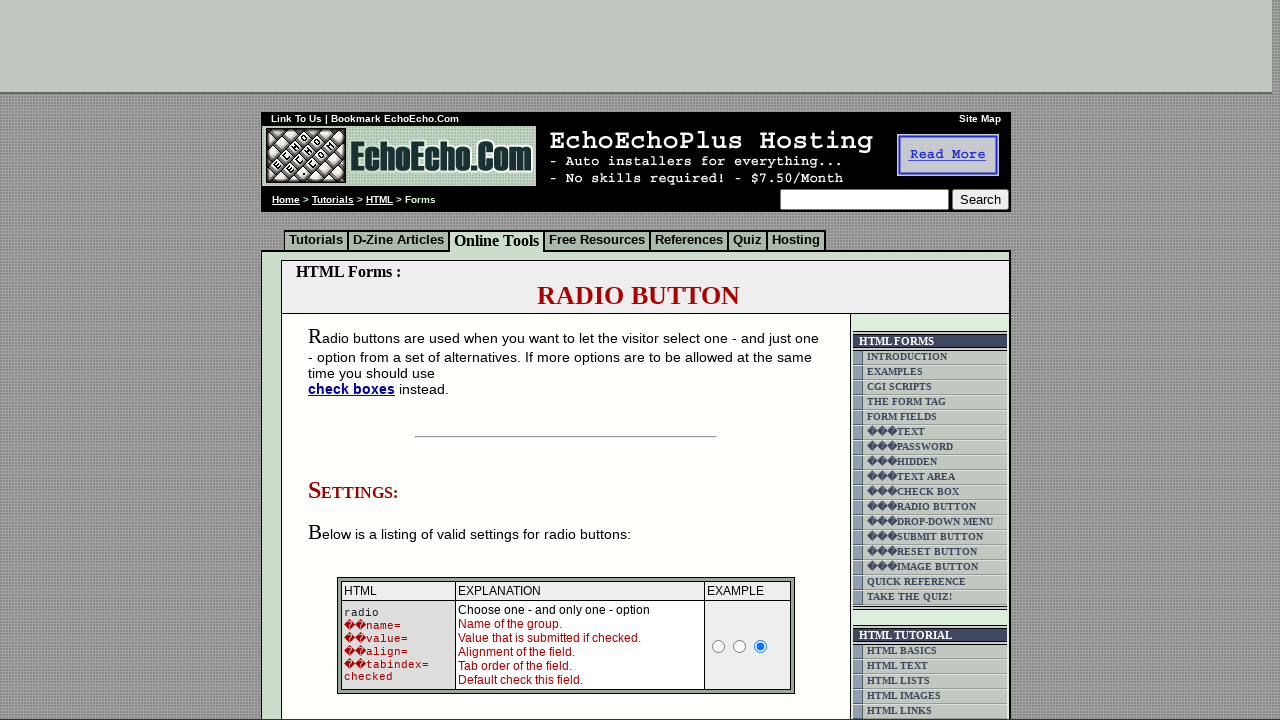

Waited for page to load (domcontentloaded)
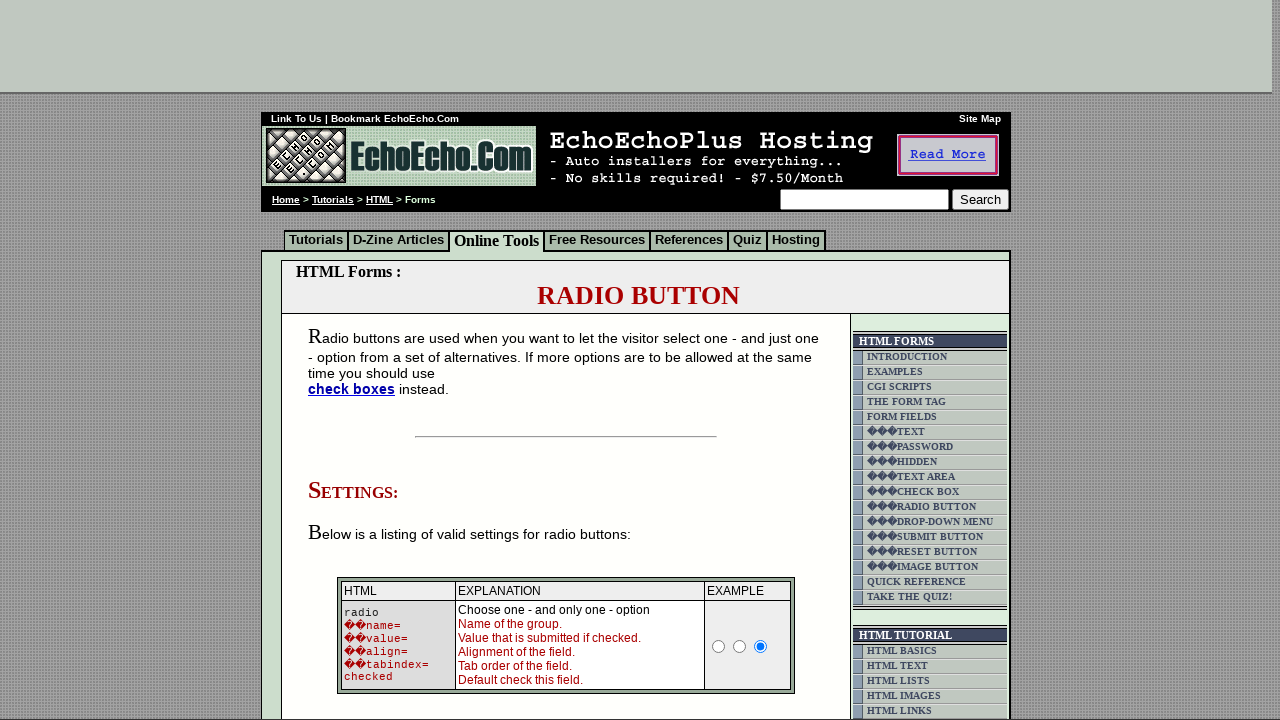

Located all radio button elements on page
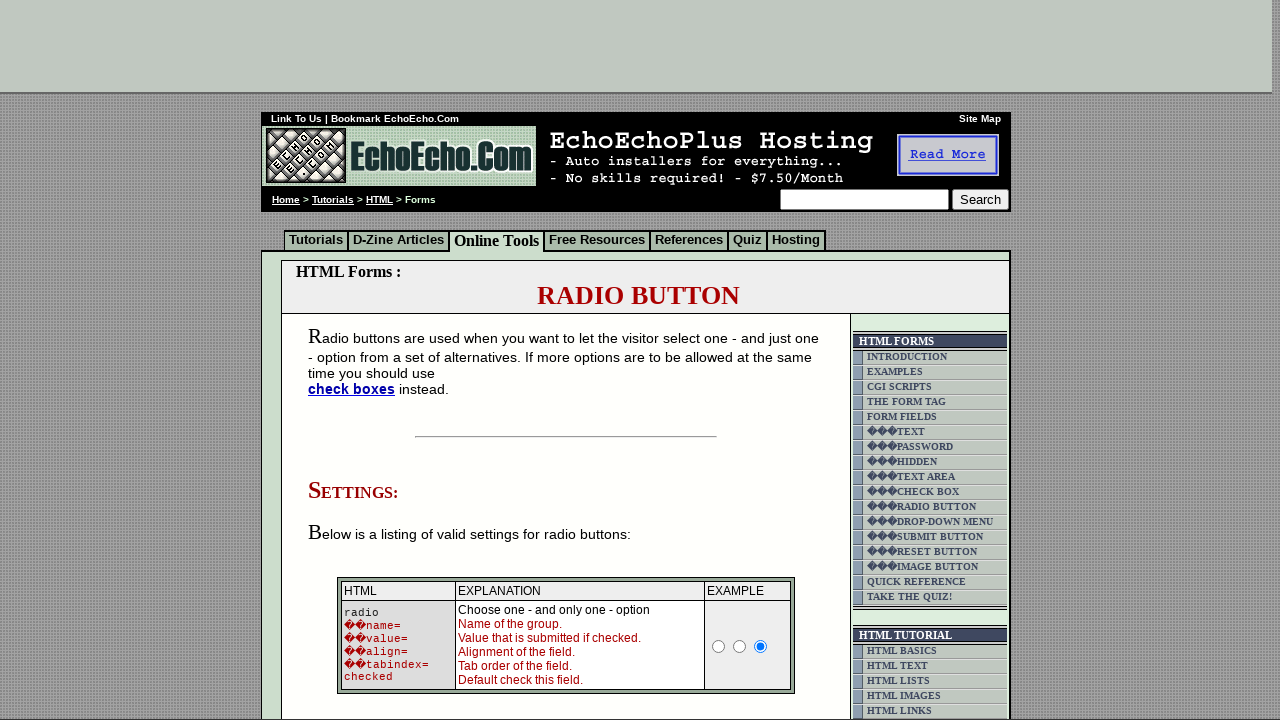

Found 9 radio buttons in the group
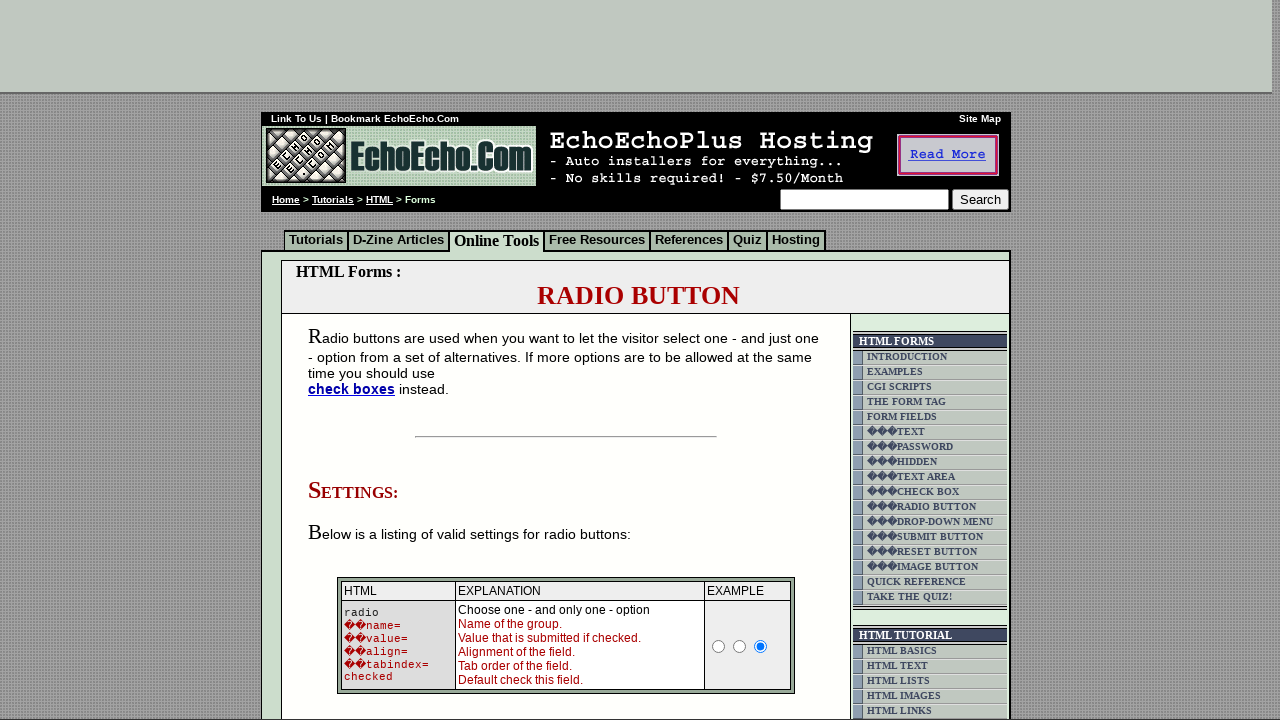

Clicked radio button 1 of 9 at (719, 646) on input[type='radio'] >> nth=0
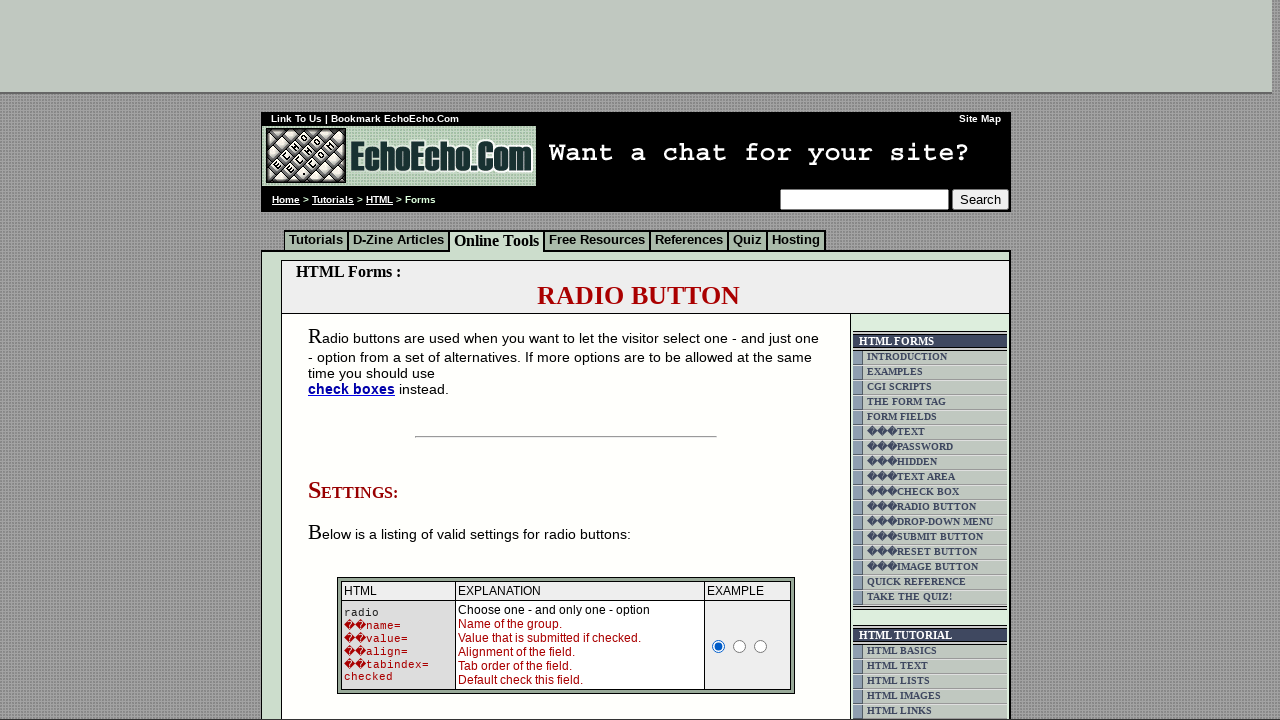

Waited 500ms to observe selection change
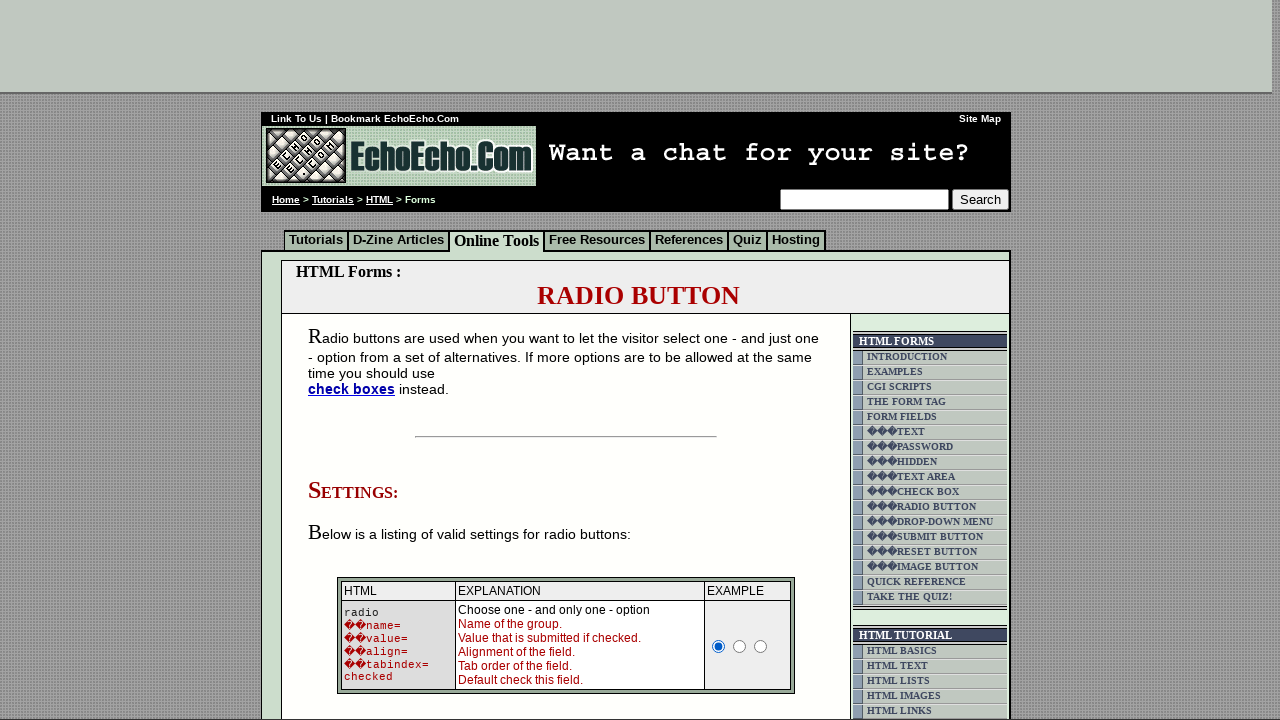

Clicked radio button 2 of 9 at (740, 646) on input[type='radio'] >> nth=1
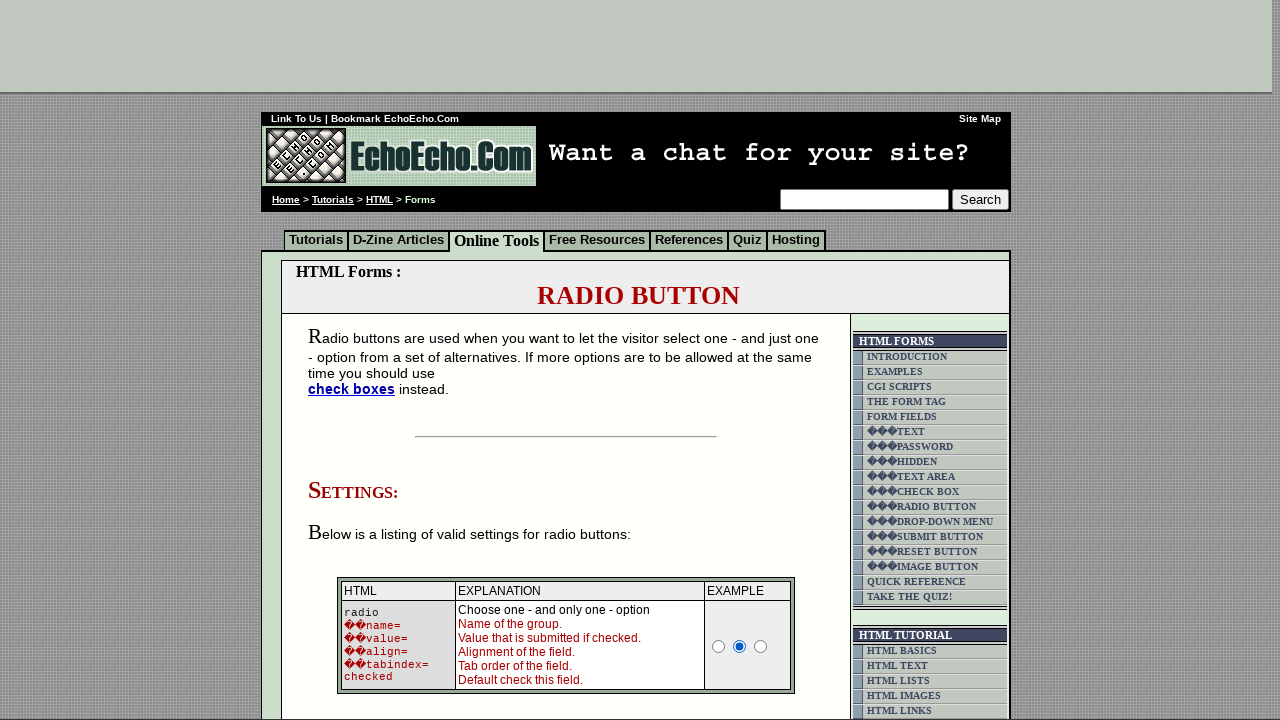

Waited 500ms to observe selection change
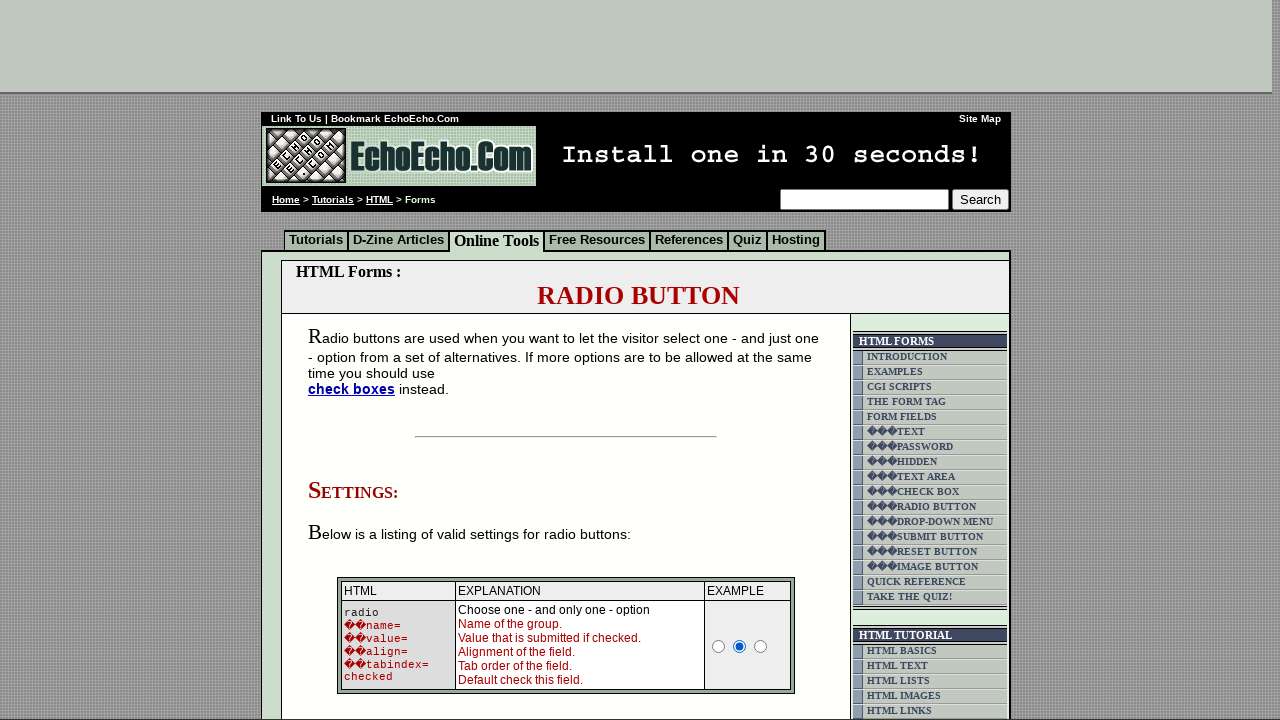

Clicked radio button 3 of 9 at (761, 646) on input[type='radio'] >> nth=2
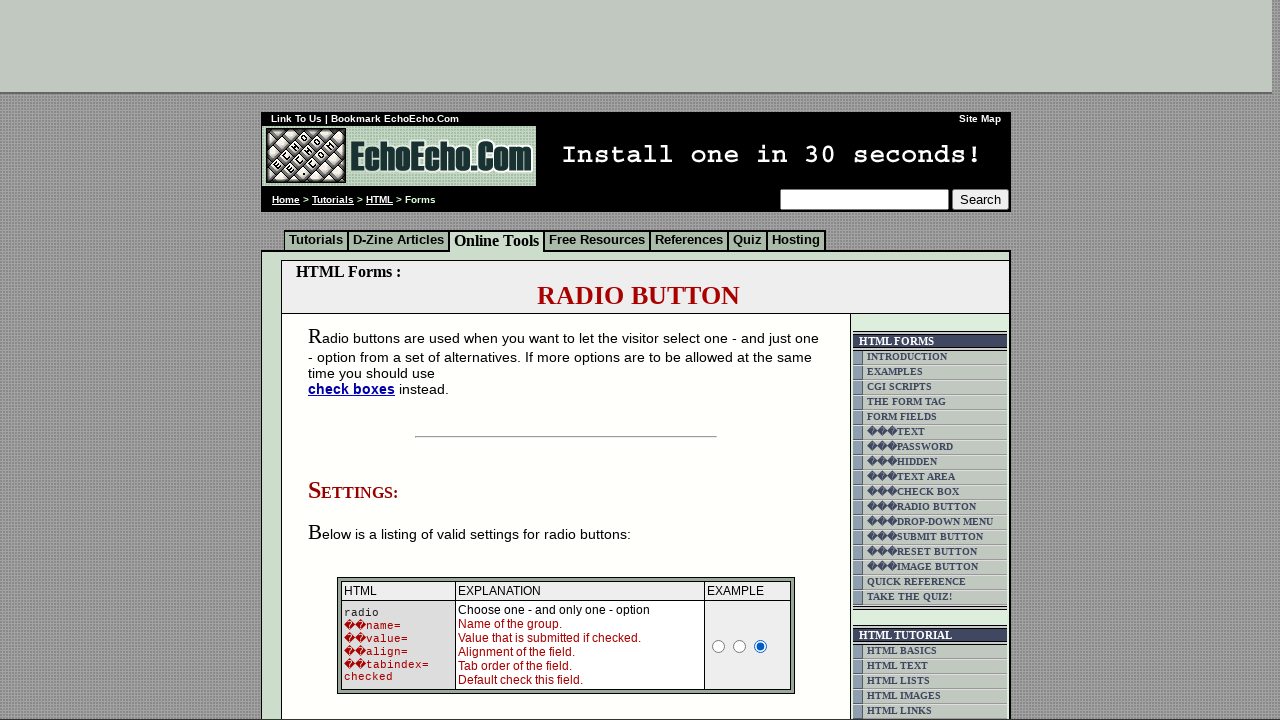

Waited 500ms to observe selection change
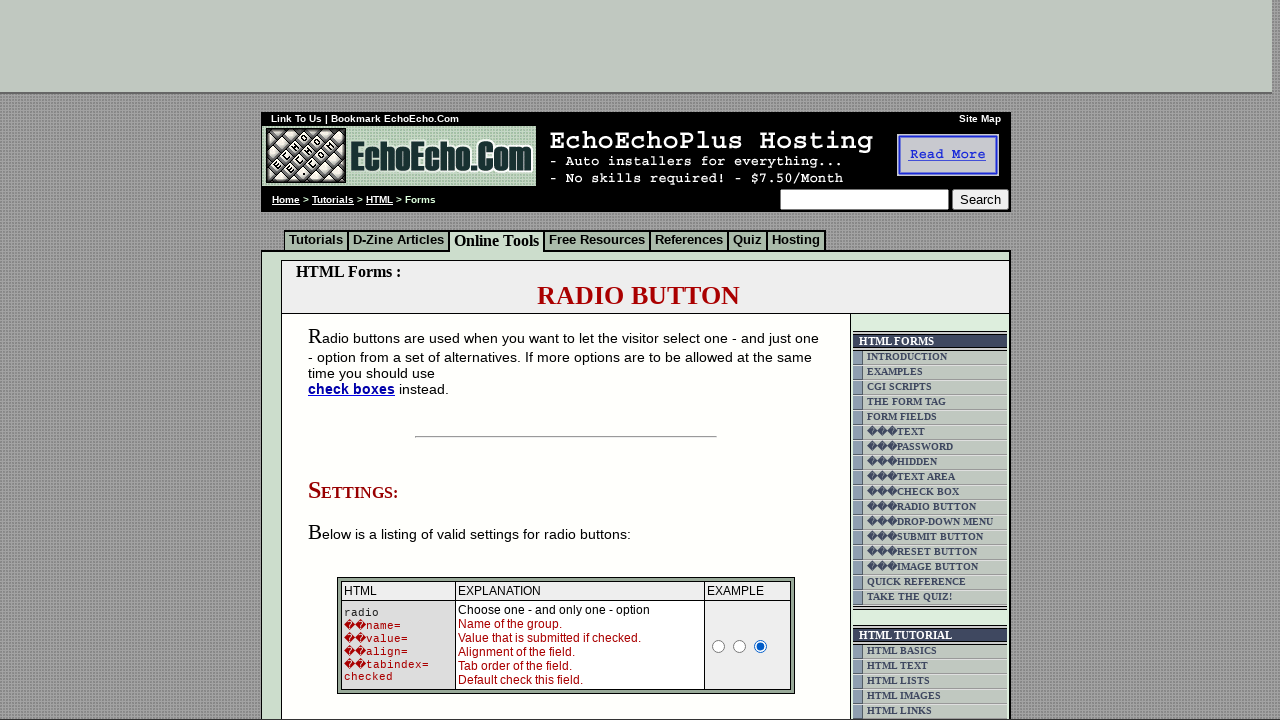

Clicked radio button 4 of 9 at (356, 360) on input[type='radio'] >> nth=3
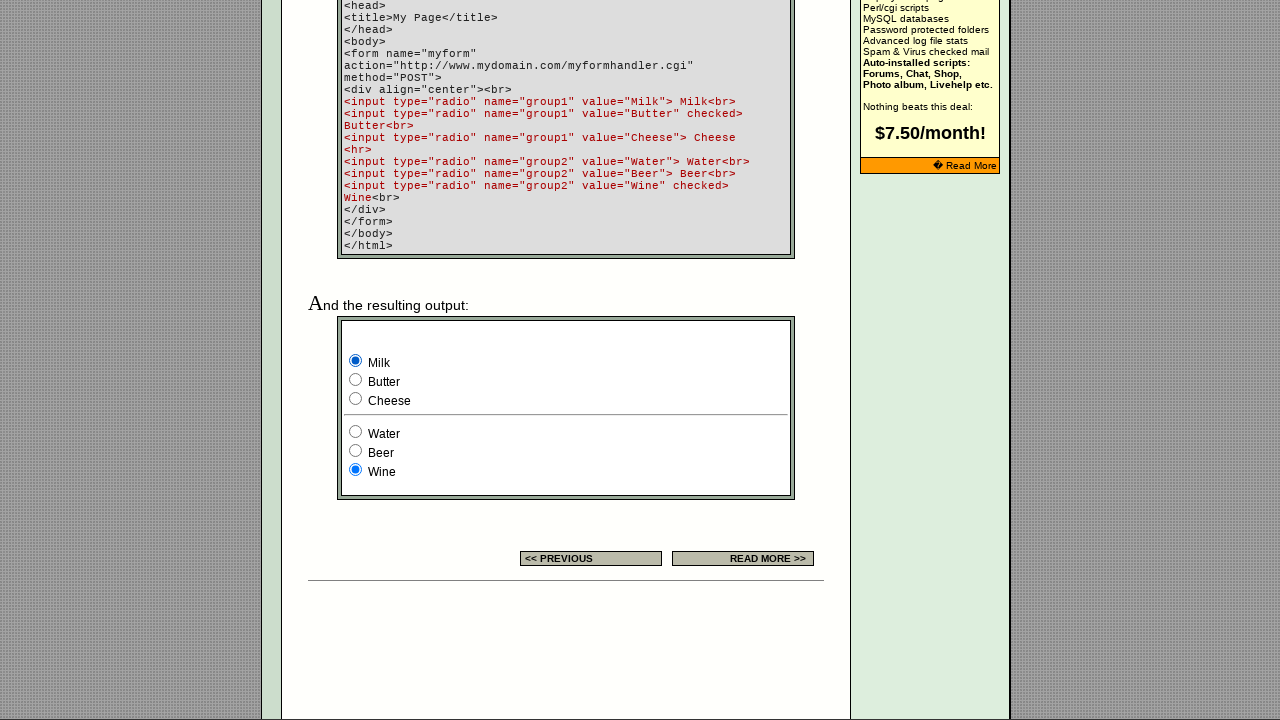

Waited 500ms to observe selection change
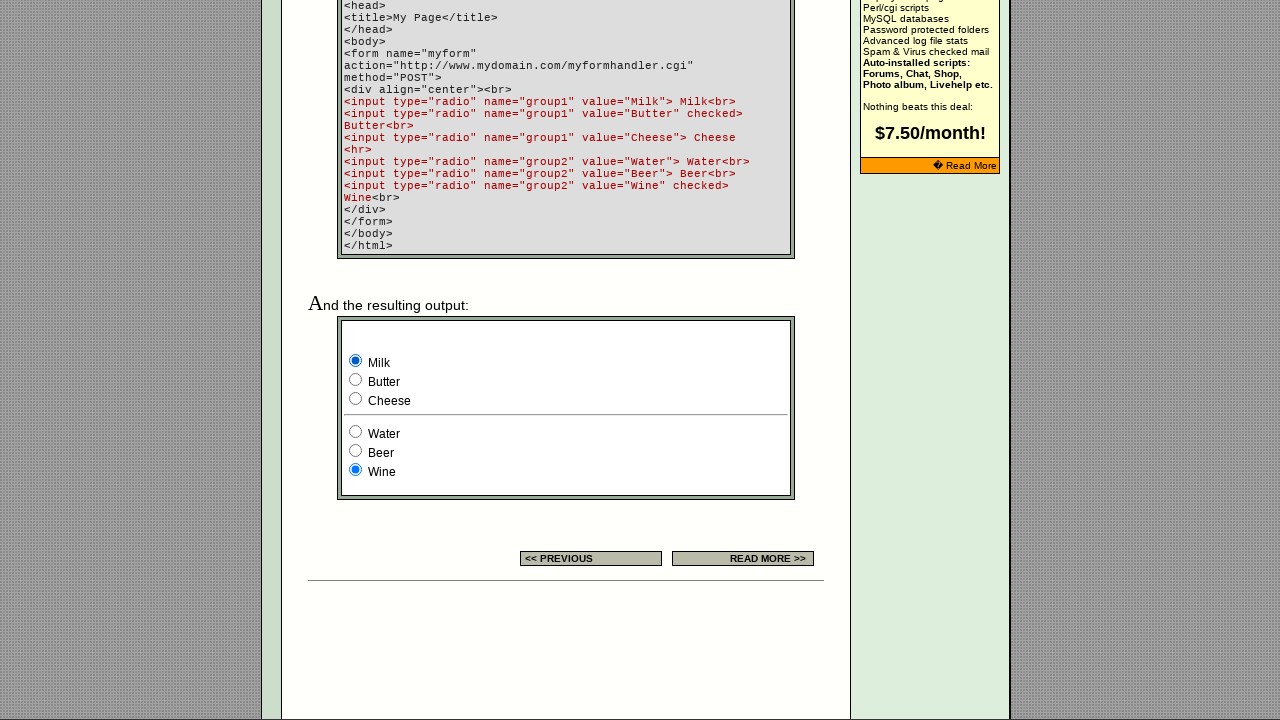

Clicked radio button 5 of 9 at (356, 380) on input[type='radio'] >> nth=4
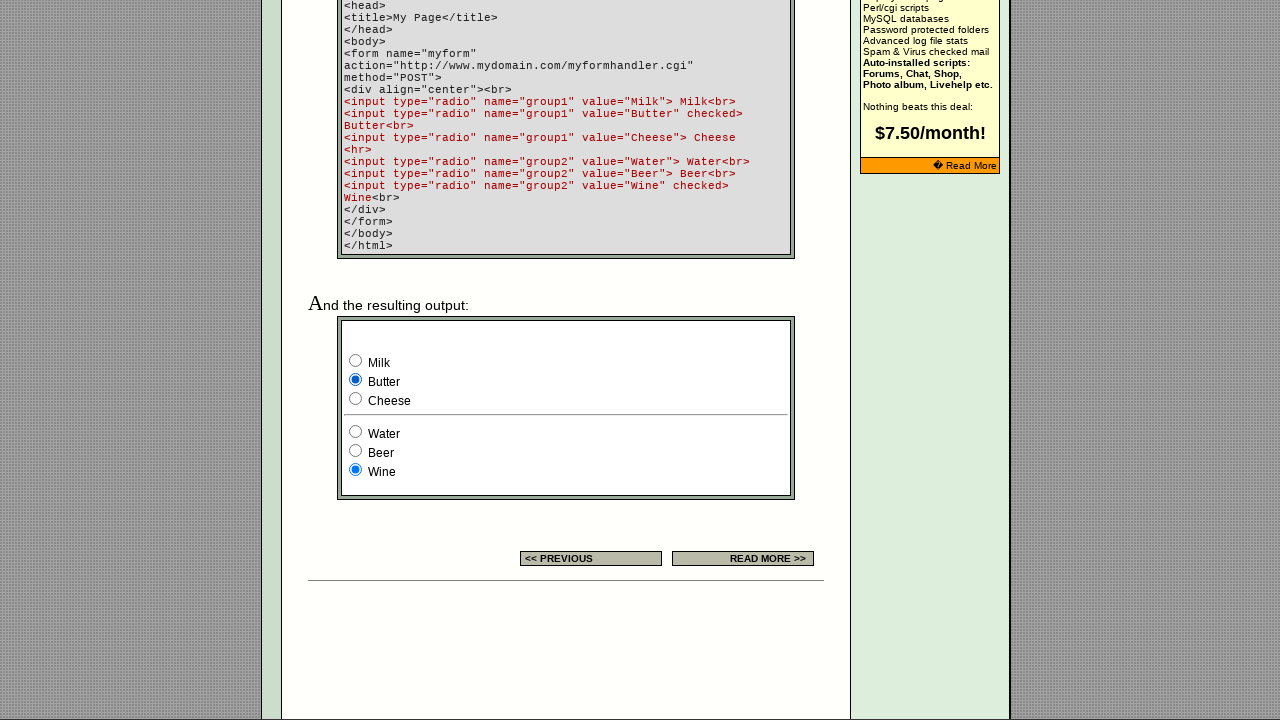

Waited 500ms to observe selection change
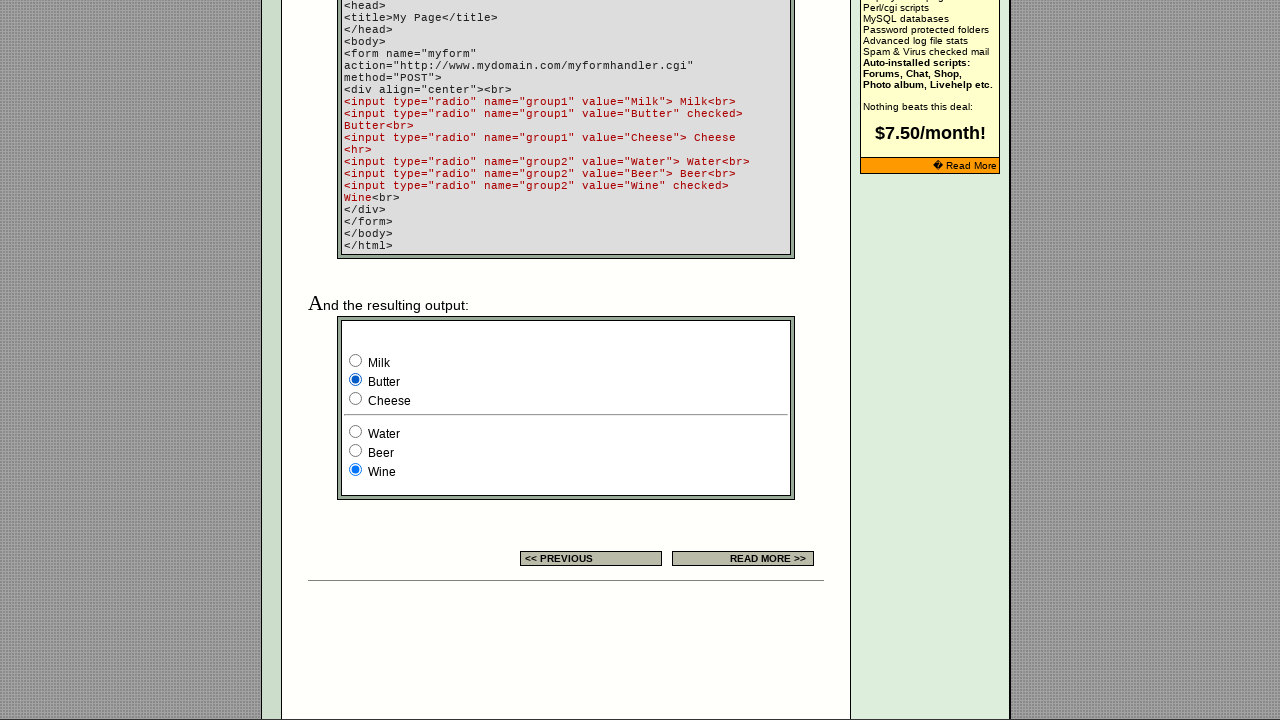

Clicked radio button 6 of 9 at (356, 398) on input[type='radio'] >> nth=5
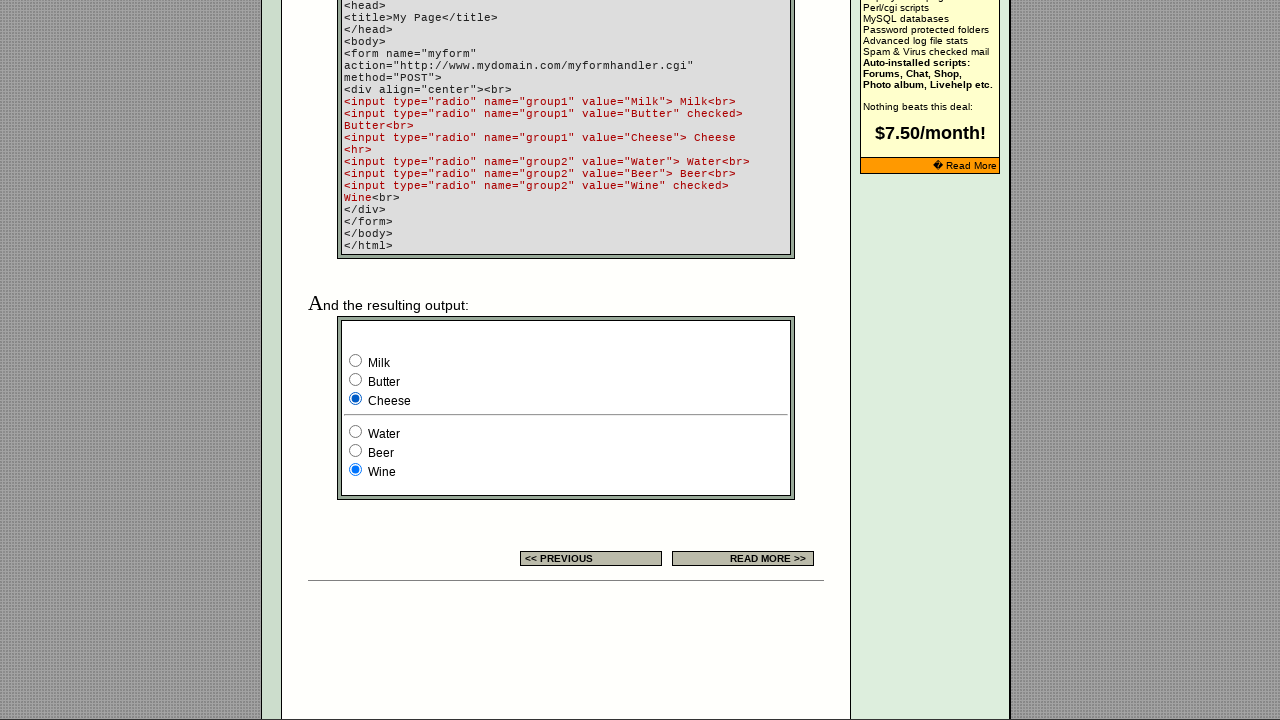

Waited 500ms to observe selection change
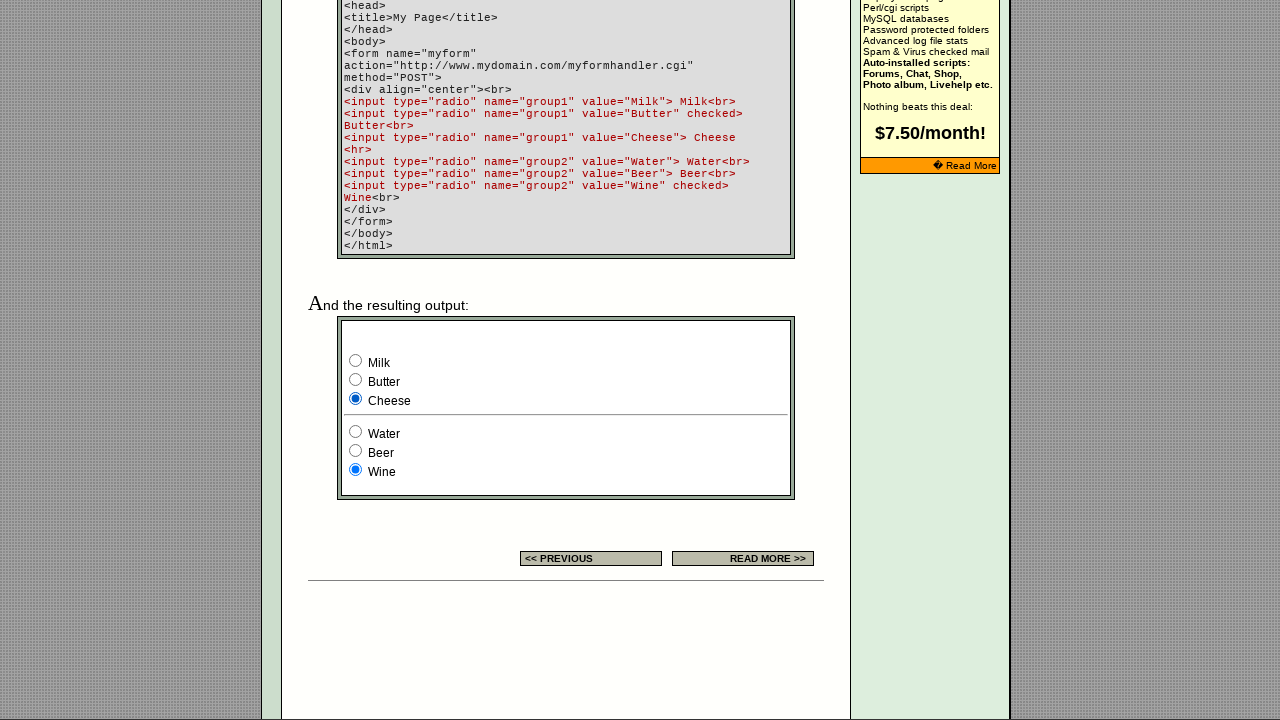

Clicked radio button 7 of 9 at (356, 432) on input[type='radio'] >> nth=6
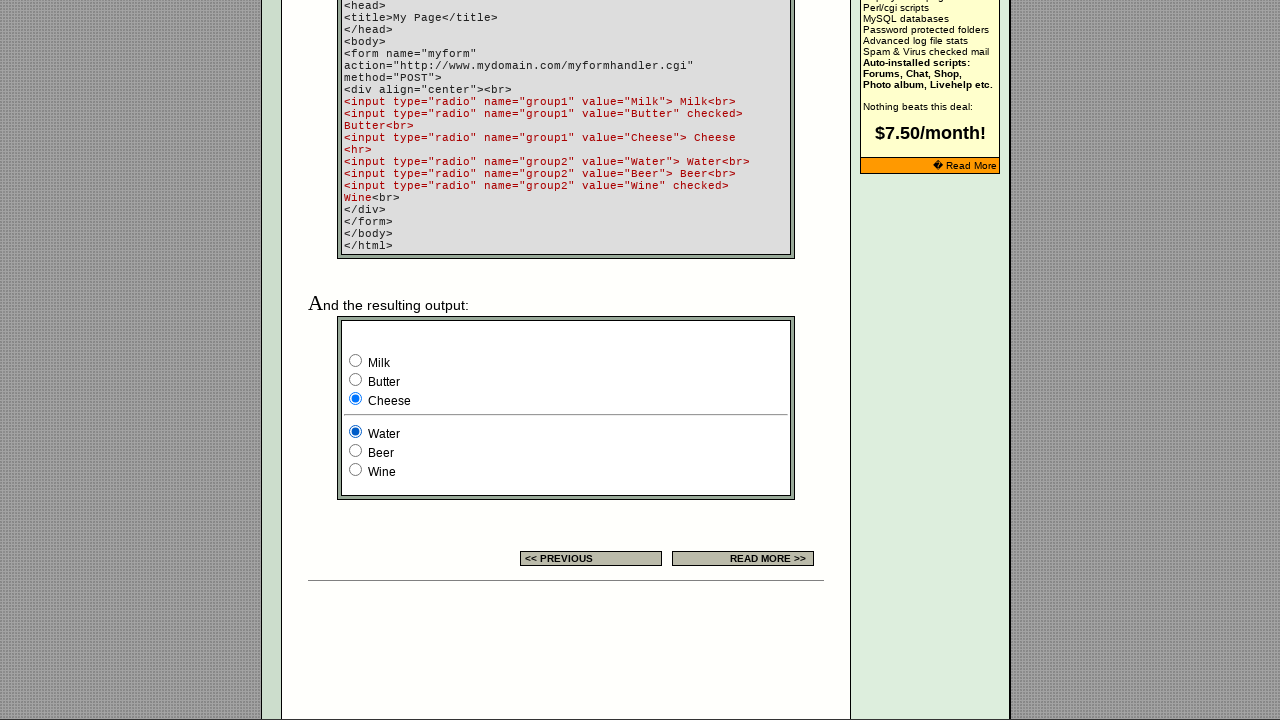

Waited 500ms to observe selection change
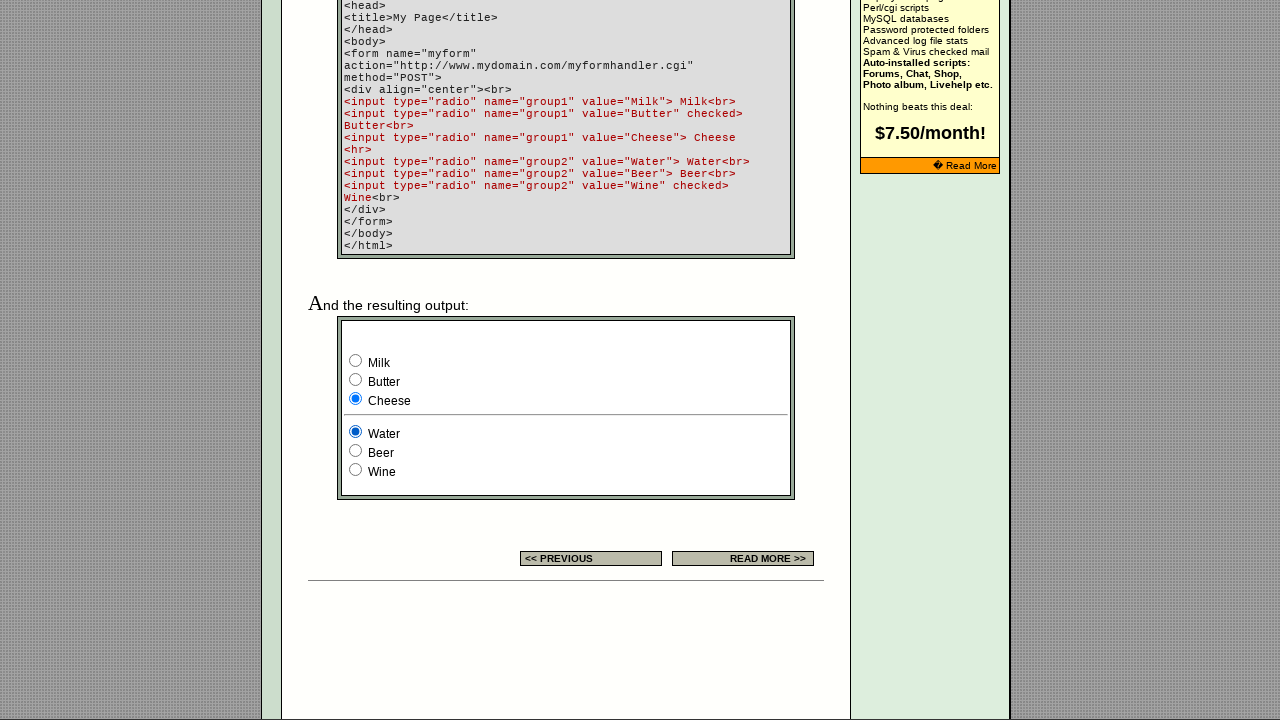

Clicked radio button 8 of 9 at (356, 450) on input[type='radio'] >> nth=7
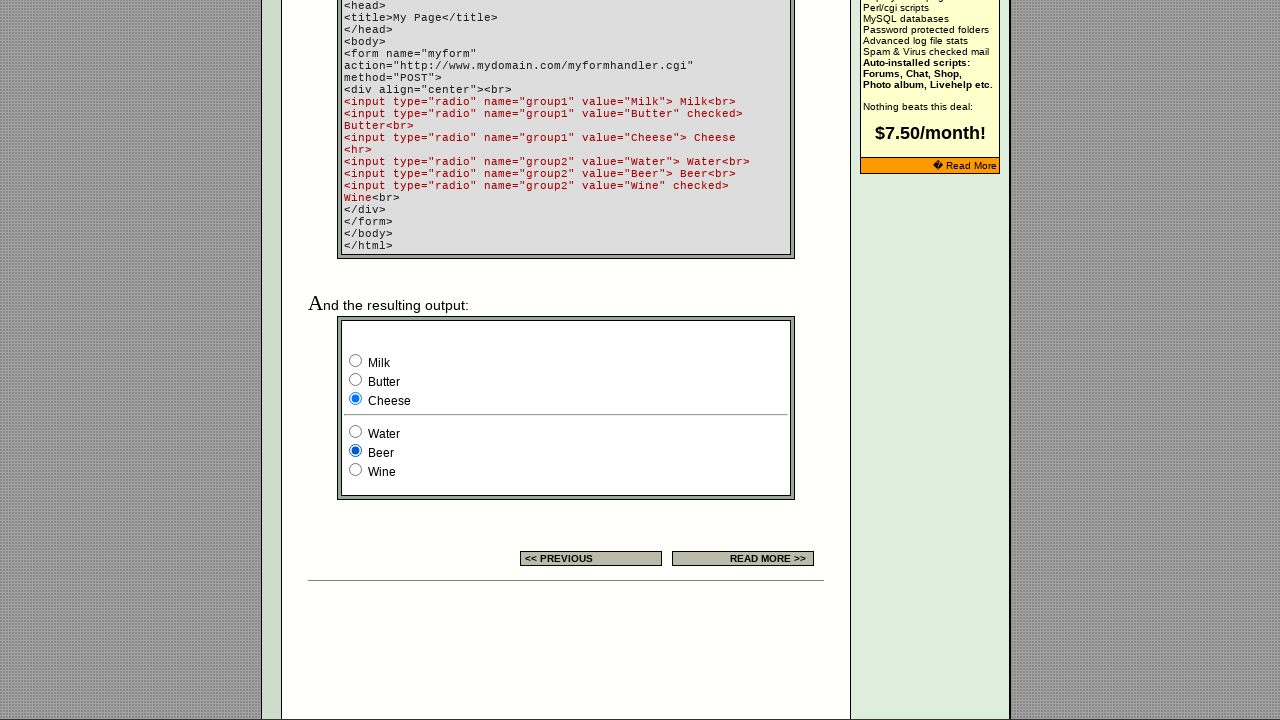

Waited 500ms to observe selection change
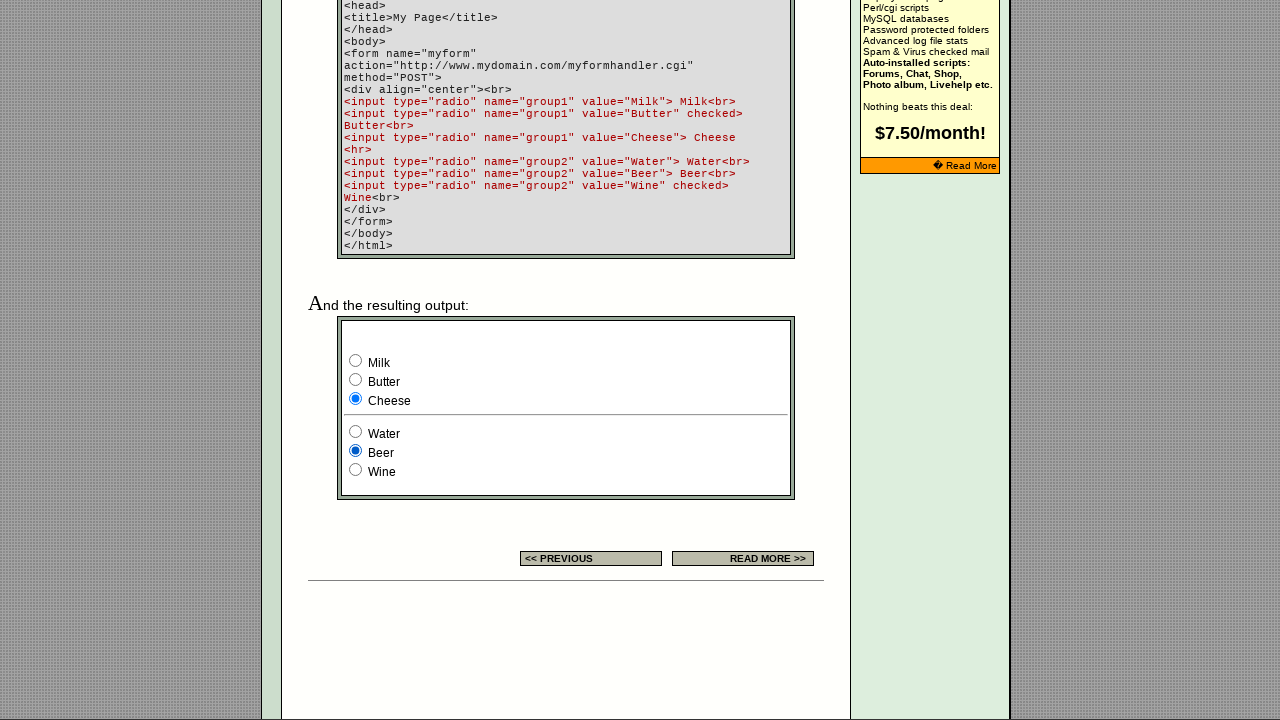

Clicked radio button 9 of 9 at (356, 470) on input[type='radio'] >> nth=8
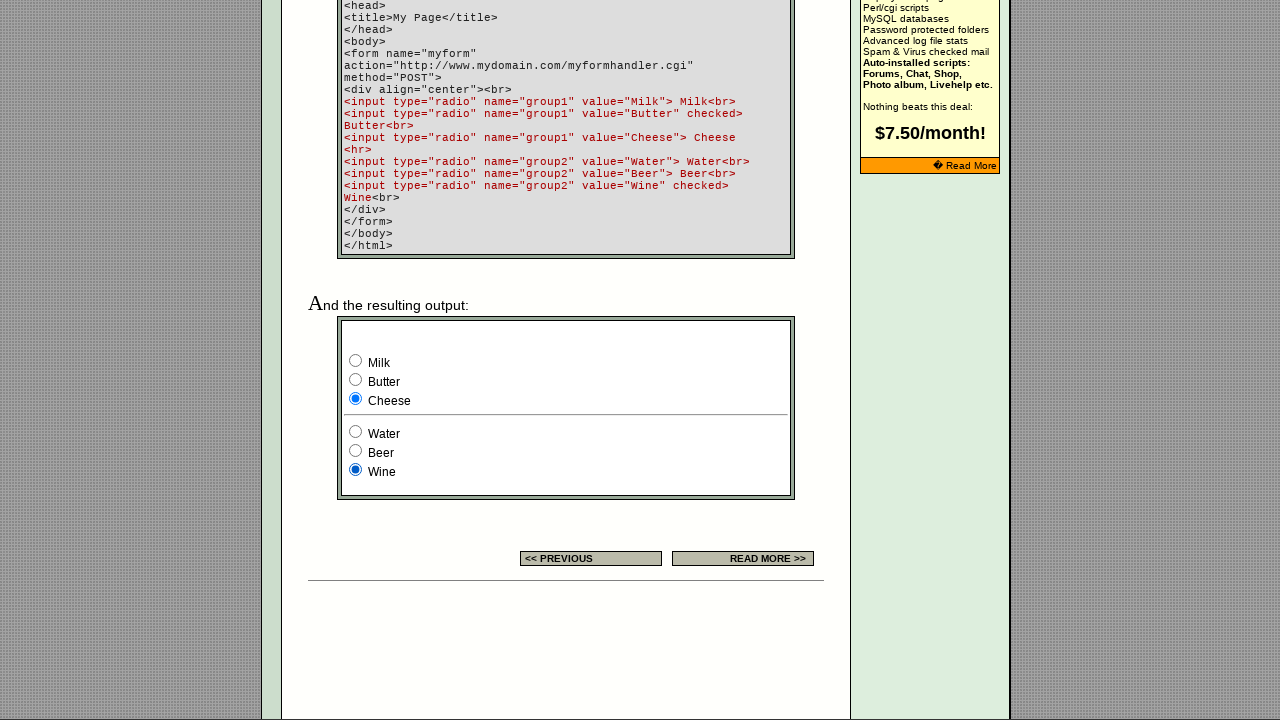

Waited 500ms to observe selection change
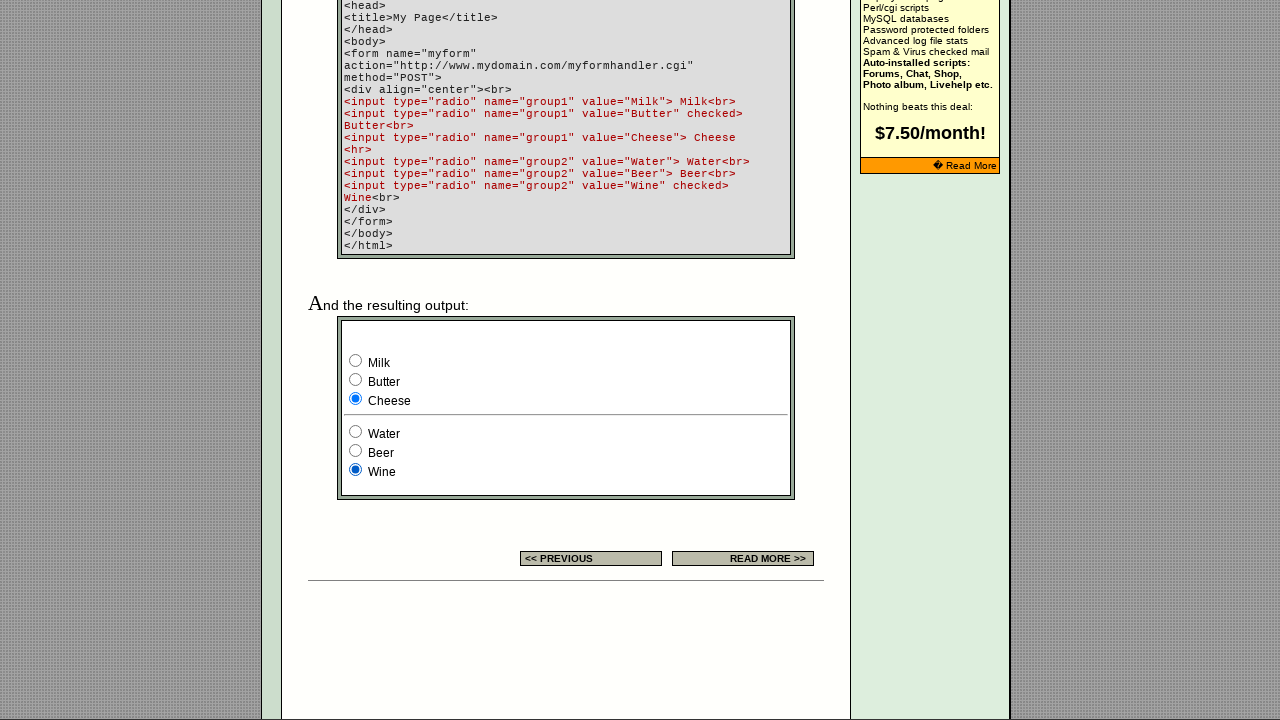

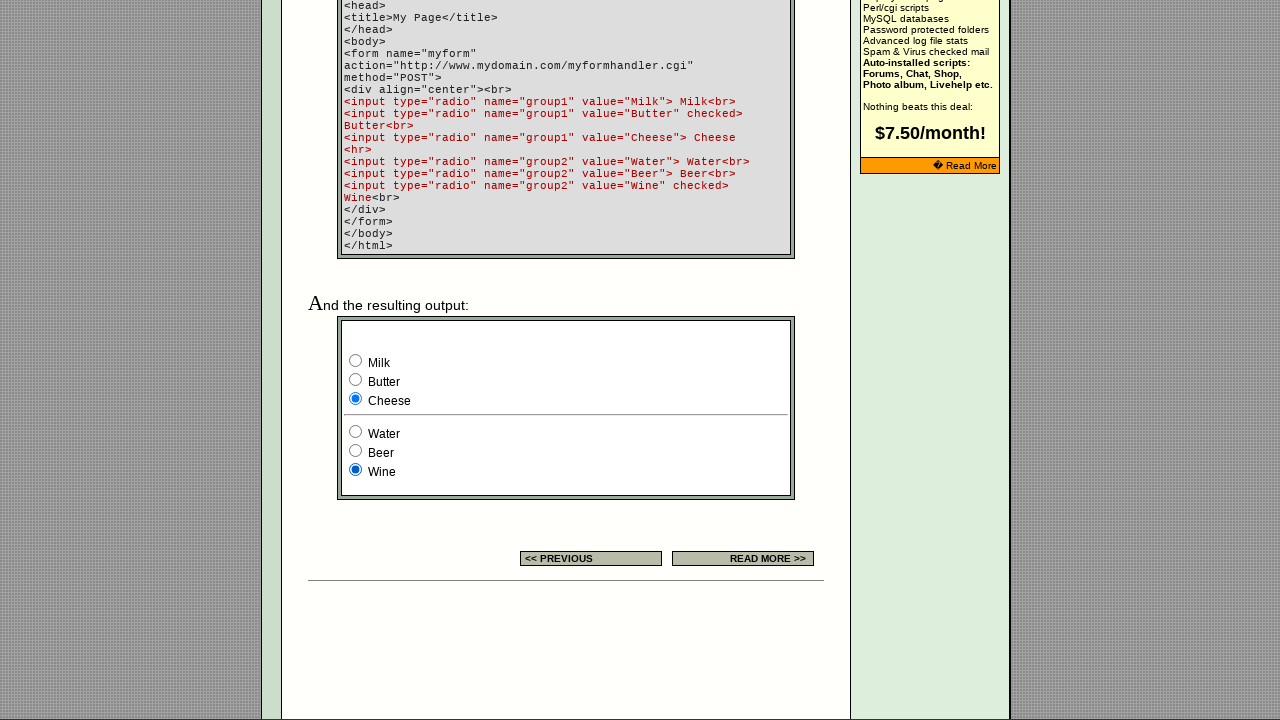